Navigates to example.com and clicks on the "More information" link to navigate to the linked page.

Starting URL: http://example.com/

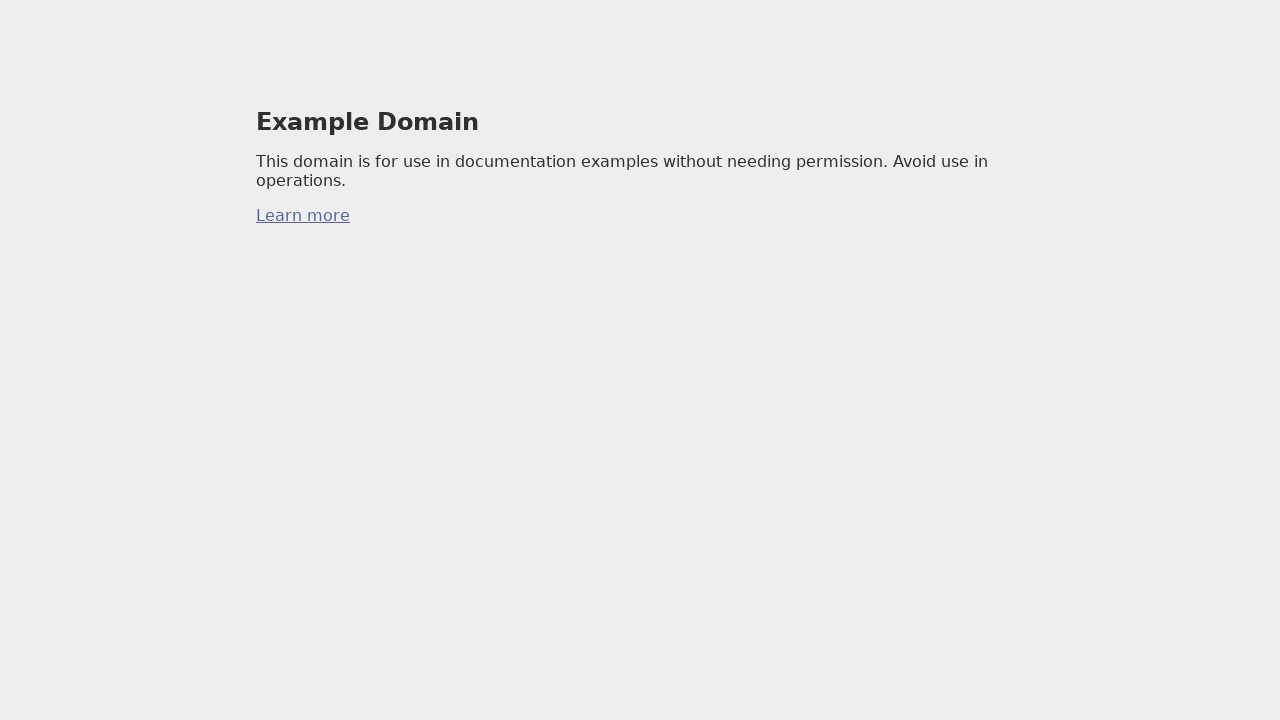

Waited for page to load (domcontentloaded)
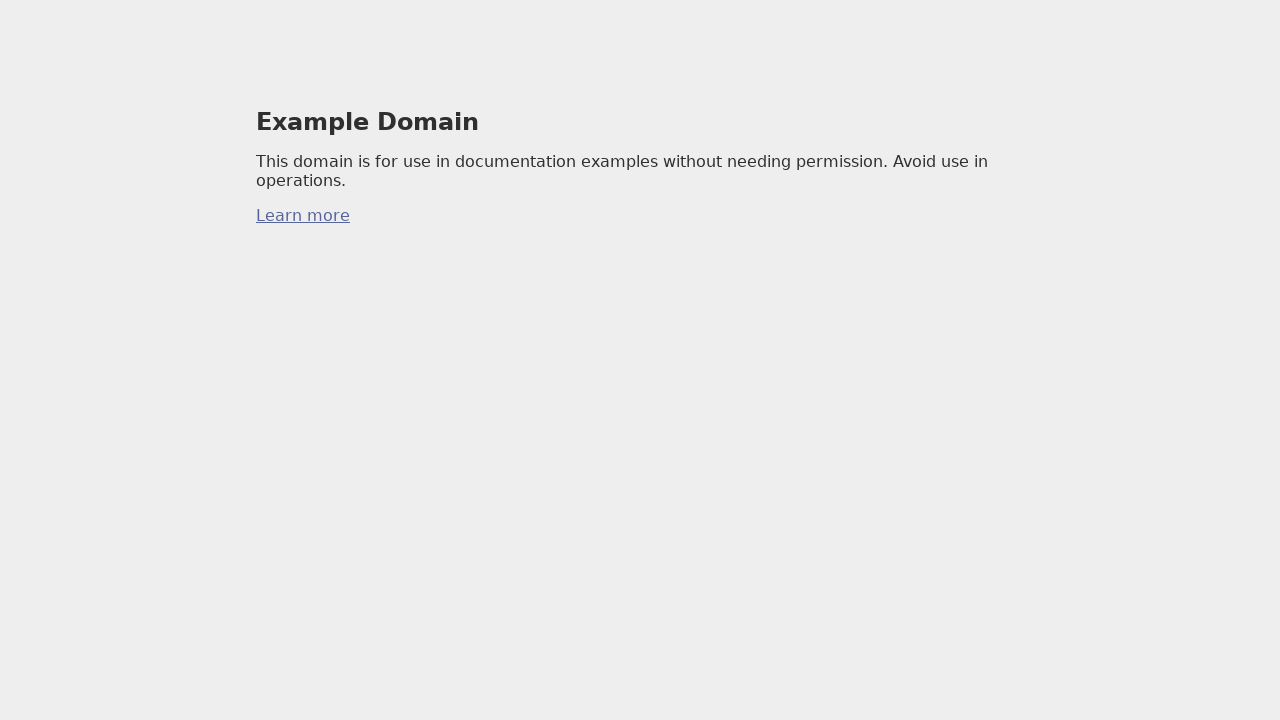

Clicked on 'More information' link at (303, 216) on body > div > p:nth-child(3) > a
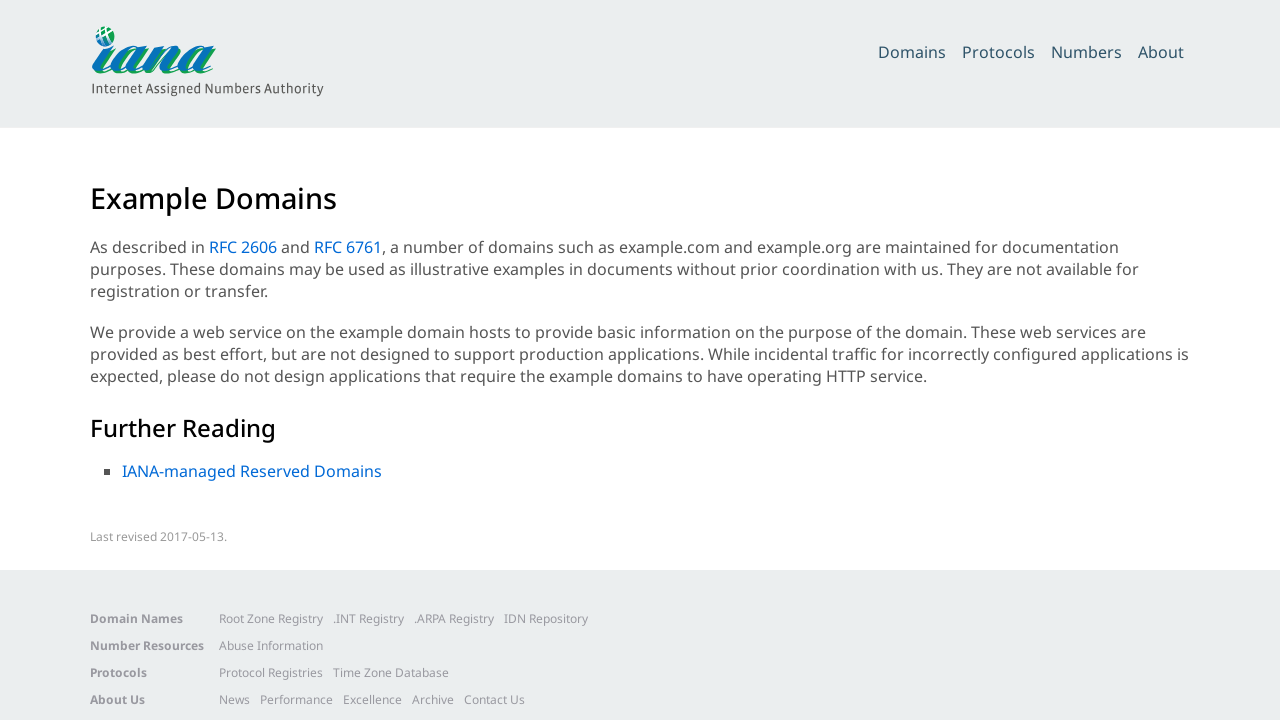

Waited for navigation to complete (domcontentloaded)
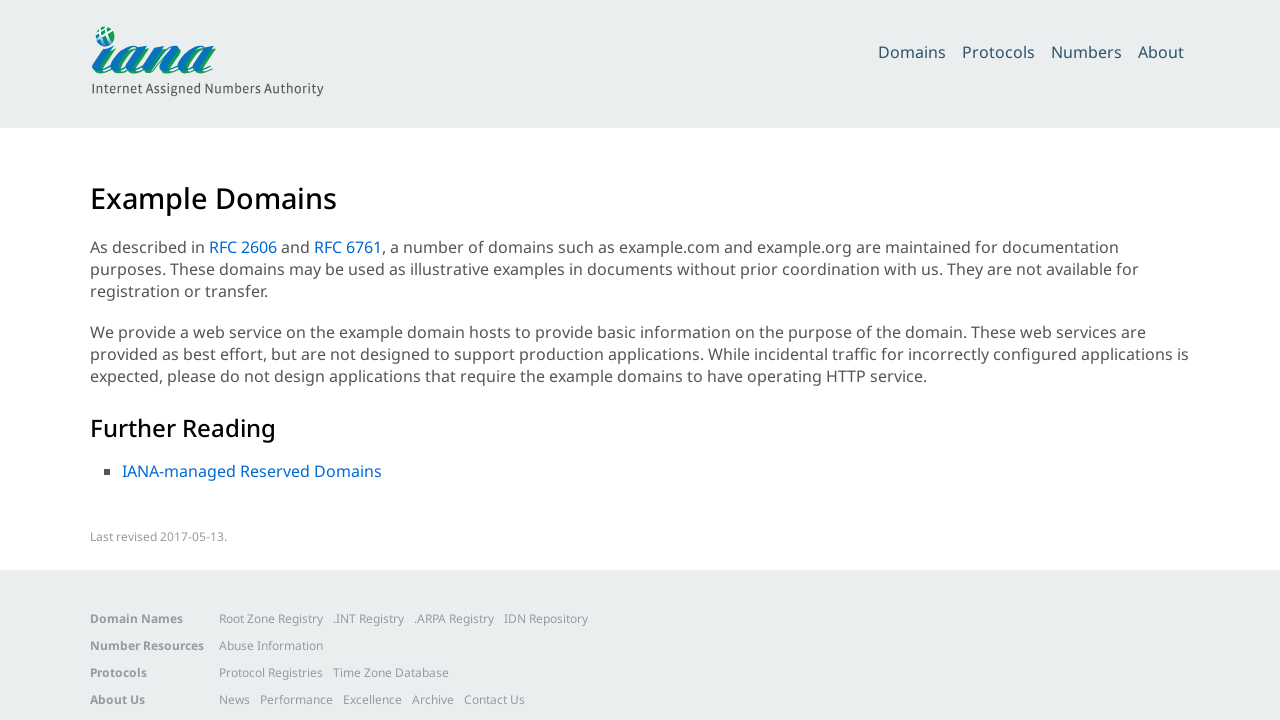

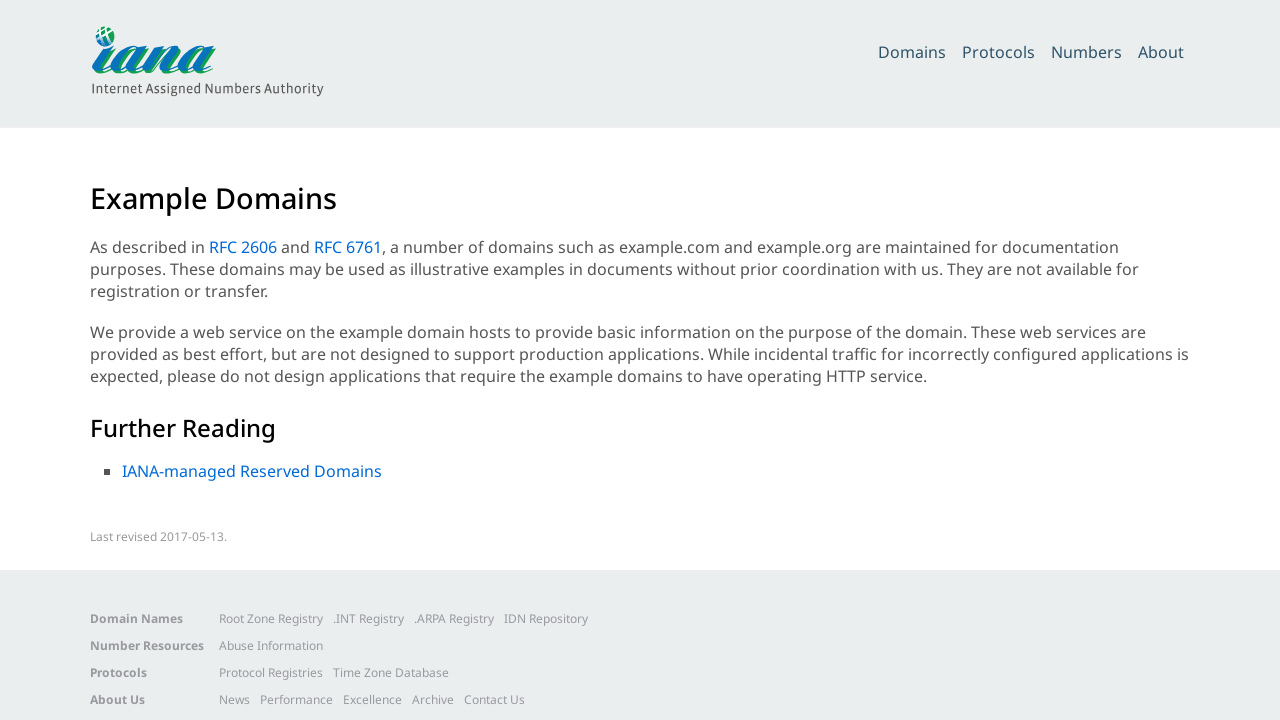